Tests multi-select dropdown functionality by selecting multiple options (Apple, Peach, Orange) and then deselecting Orange from a practice form page

Starting URL: https://www.letskodeit.com/practice

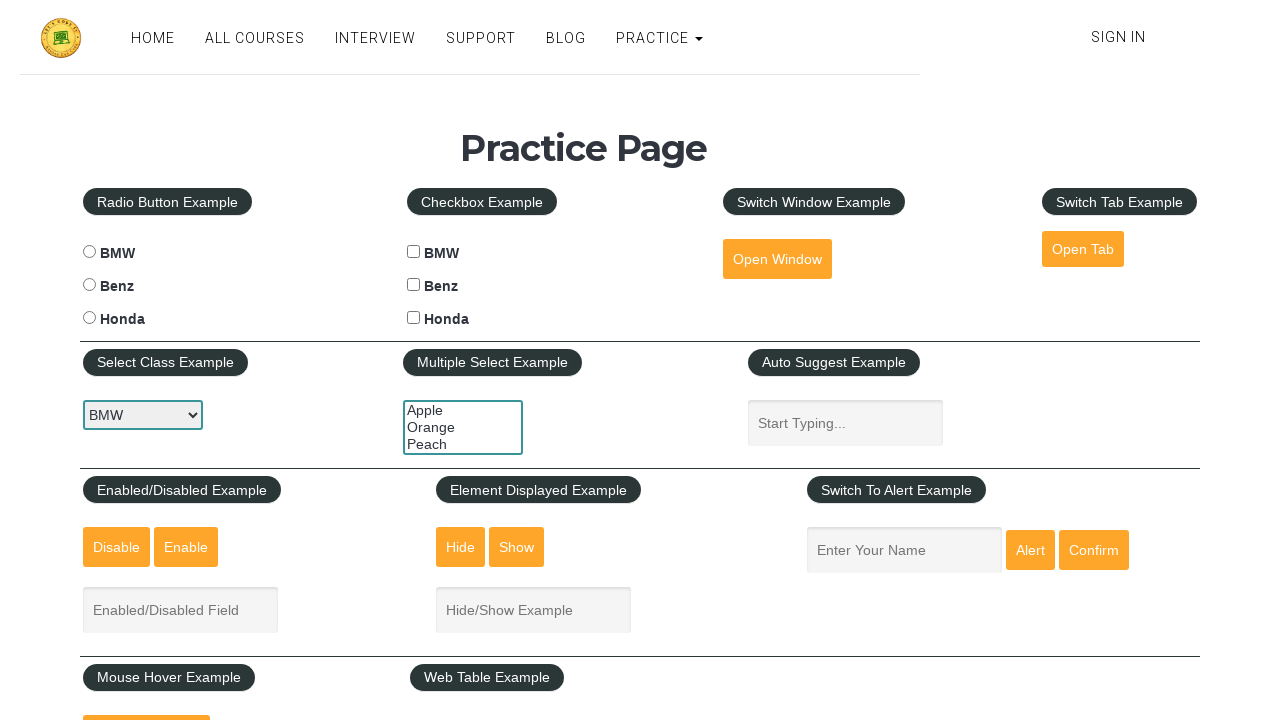

Selected 'Apple' from multi-select dropdown on #multiple-select-example
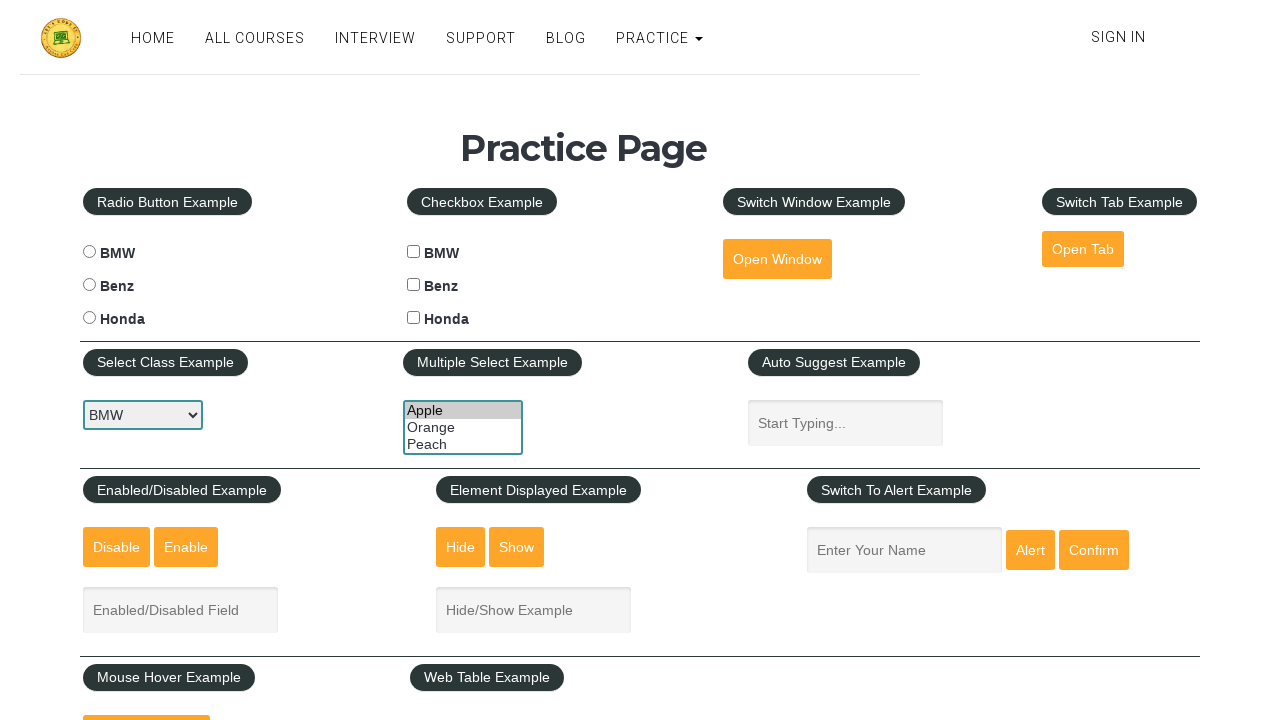

Selected 'Peach' (index 2) from multi-select dropdown on #multiple-select-example
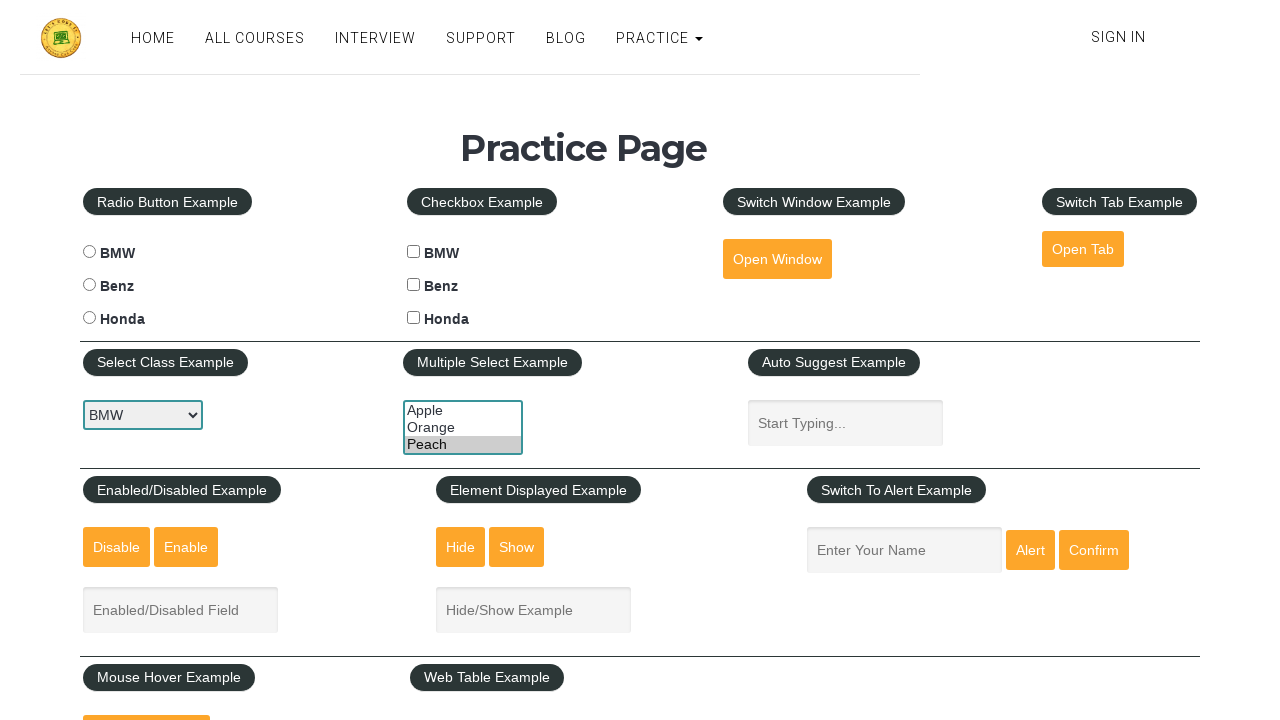

Selected 'Orange' from multi-select dropdown on #multiple-select-example
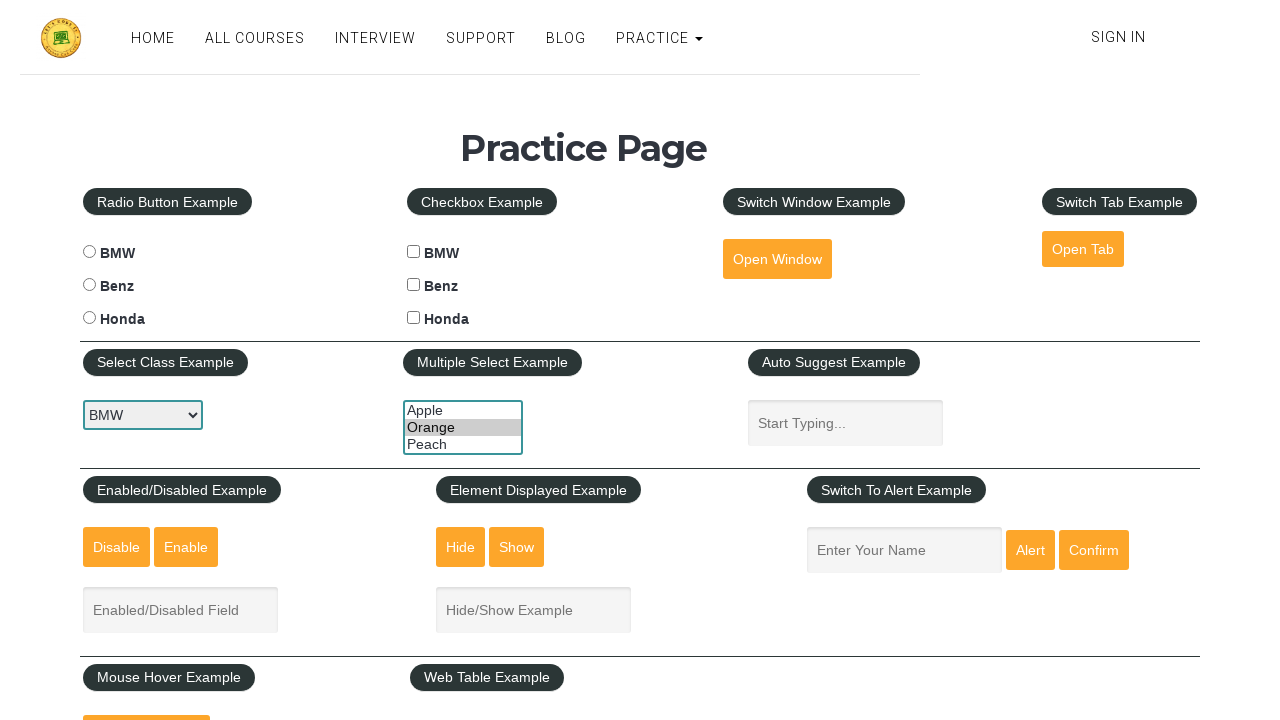

Waited 1 second to observe selections
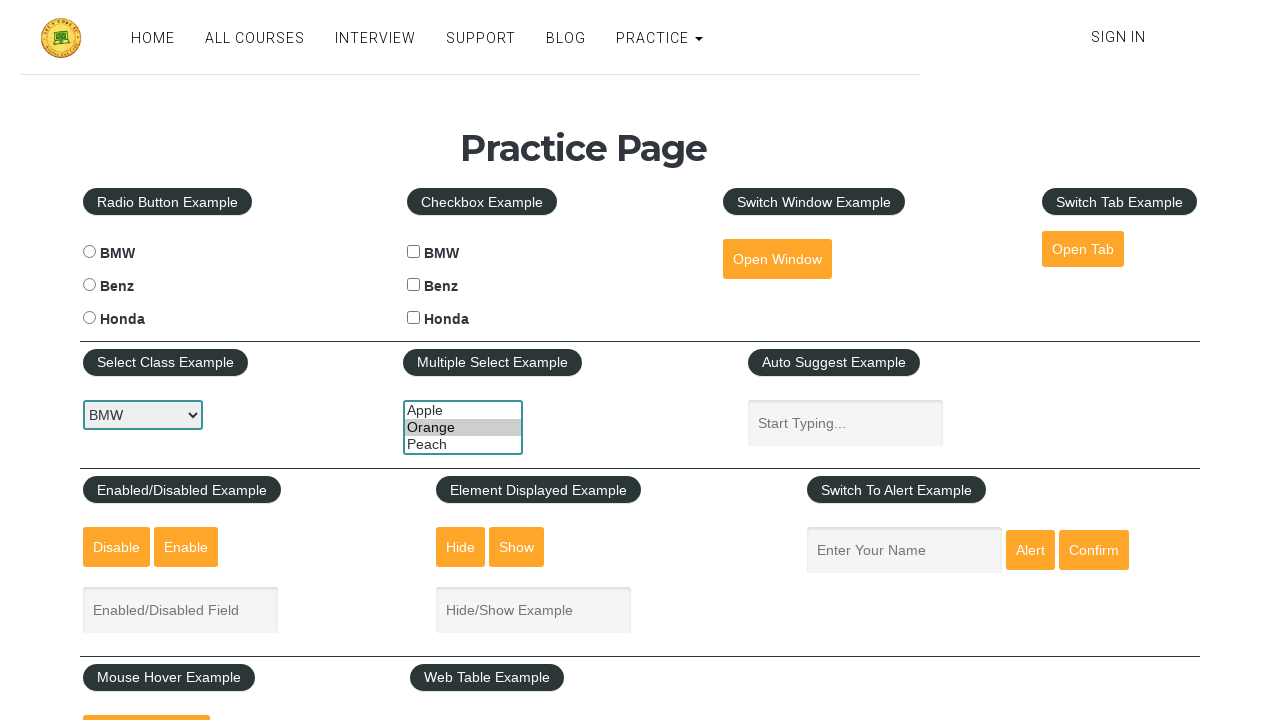

Deselected 'Orange' by reselecting only 'Apple' and 'Peach' on #multiple-select-example
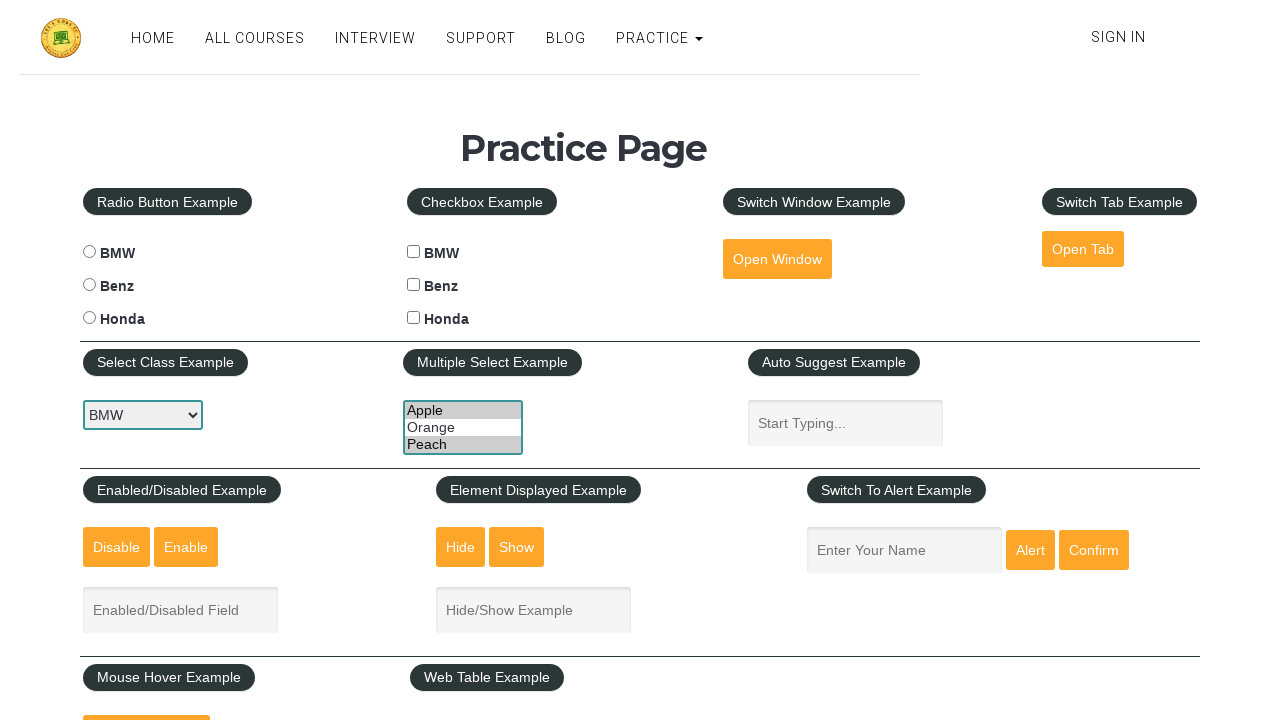

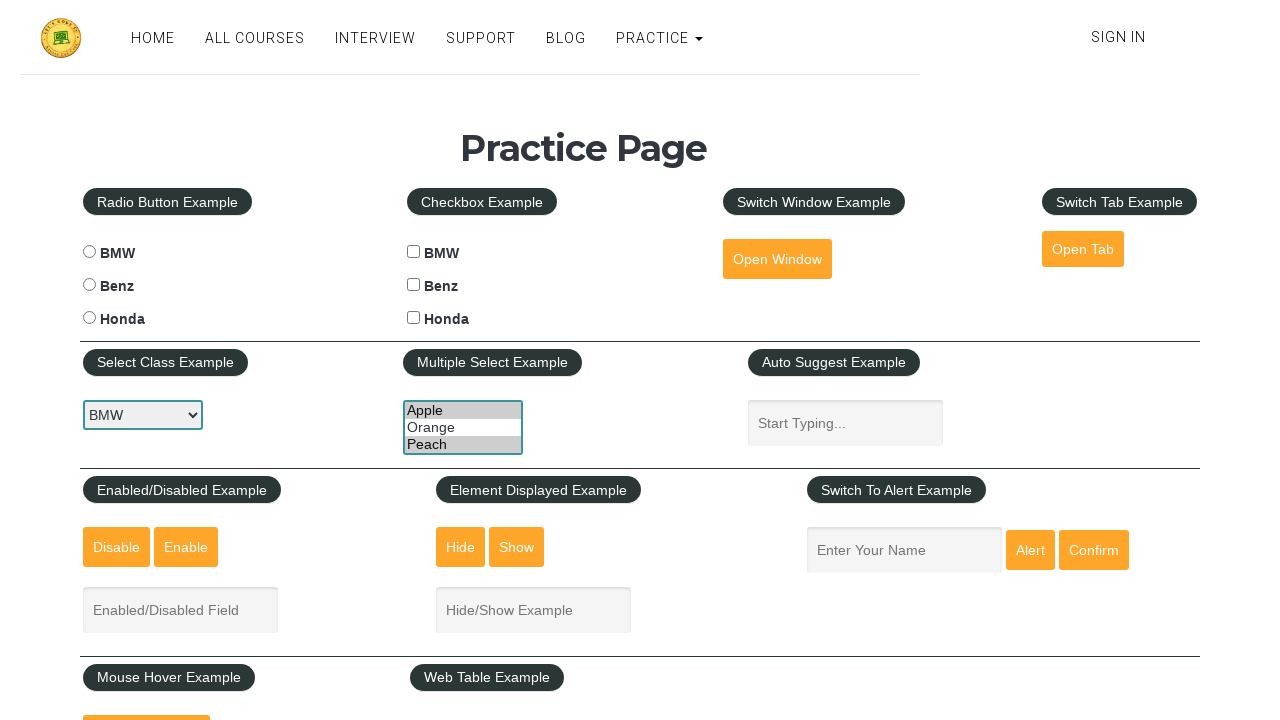